Tests window switching functionality by opening a new window, switching to it, reading text, closing it, and returning to the original window

Starting URL: http://the-internet.herokuapp.com

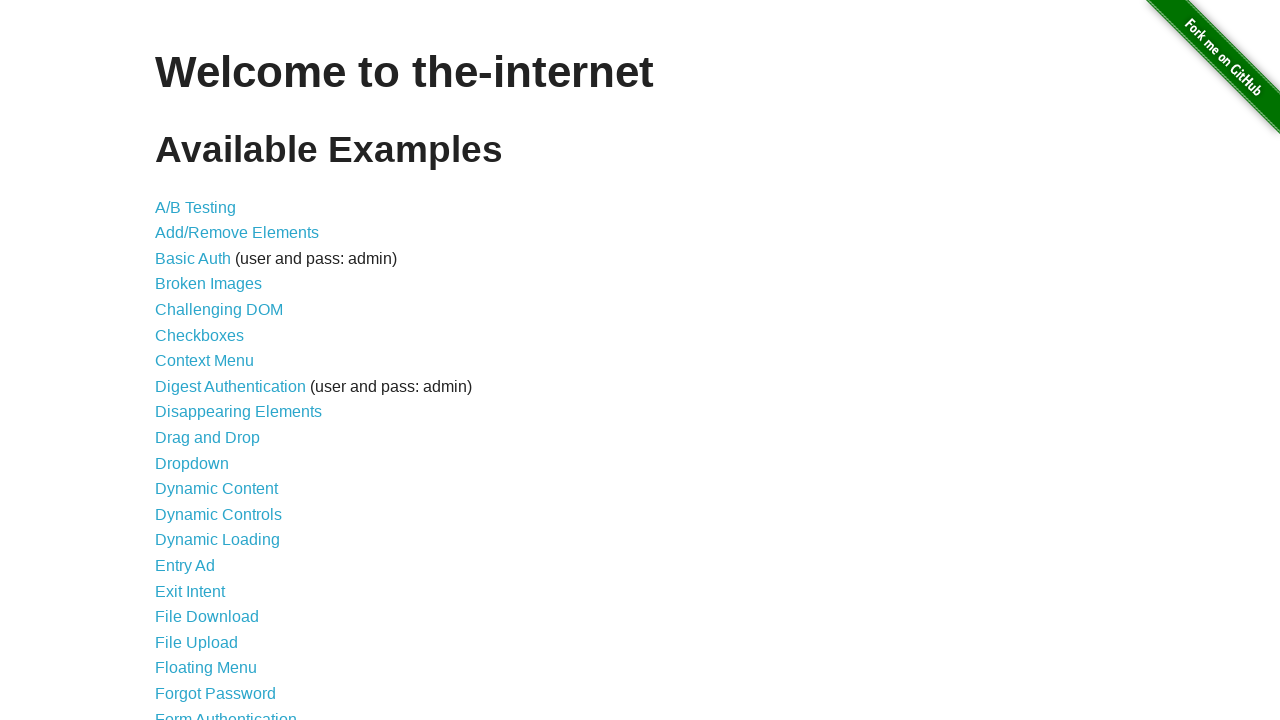

Clicked on Multiple Windows link at (218, 369) on text=Multiple Windows
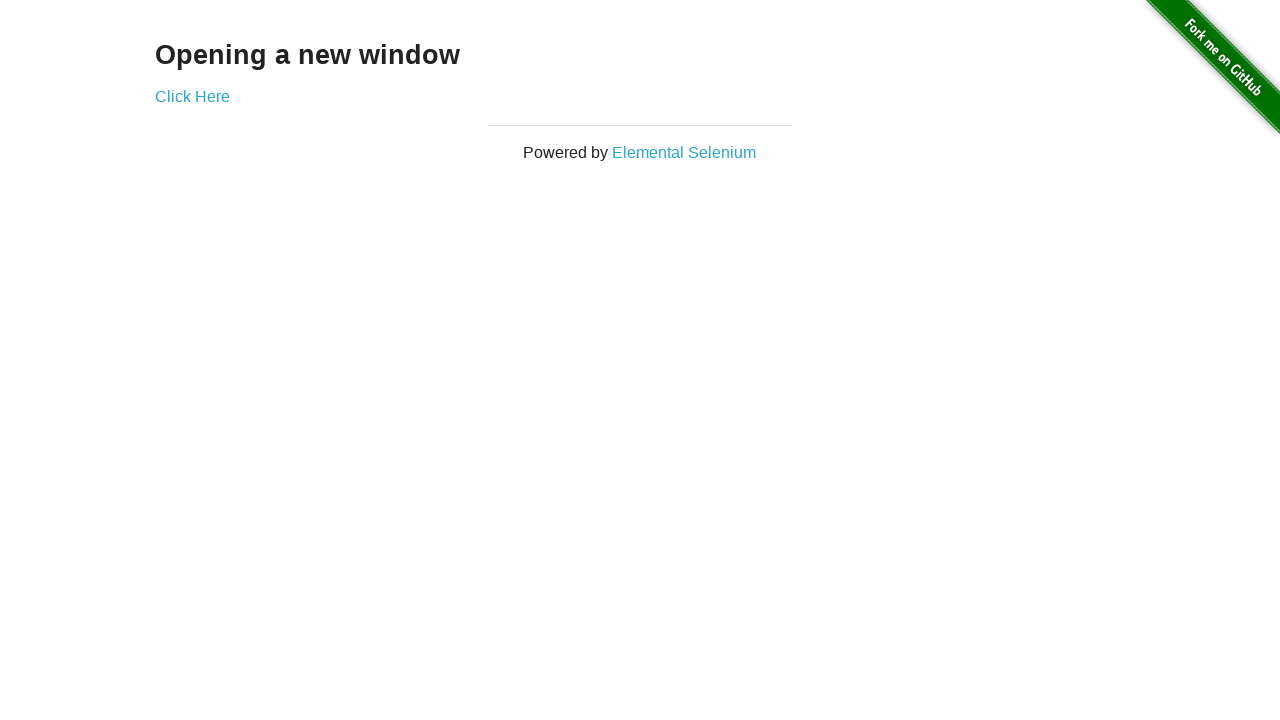

Clicked on Click Here link to open new window at (192, 96) on text=Click Here
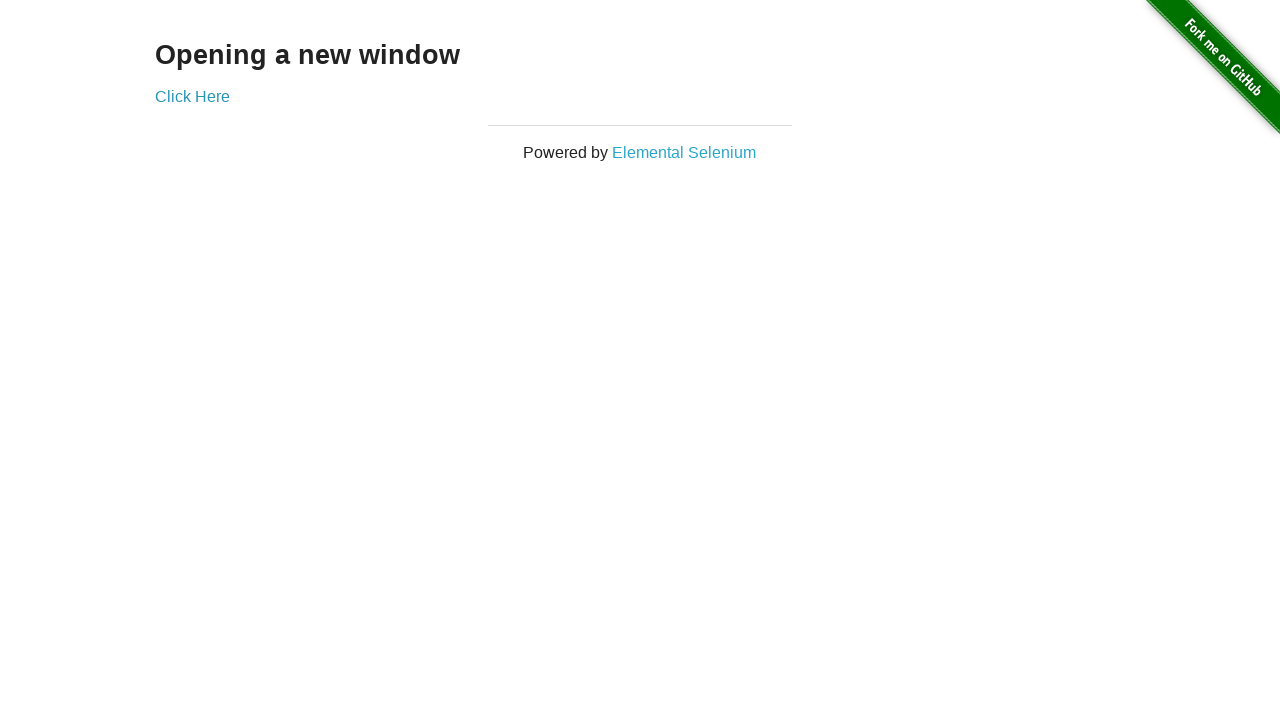

Waited for new window to open
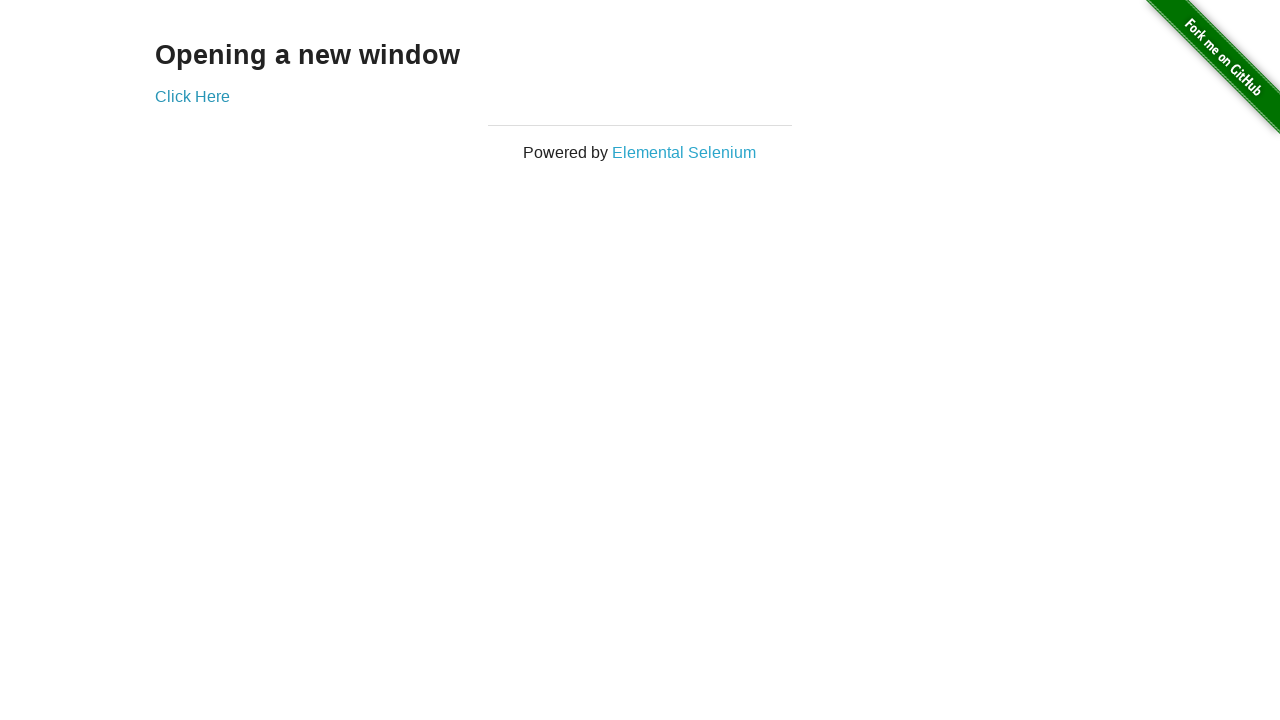

Retrieved all open pages/windows from context
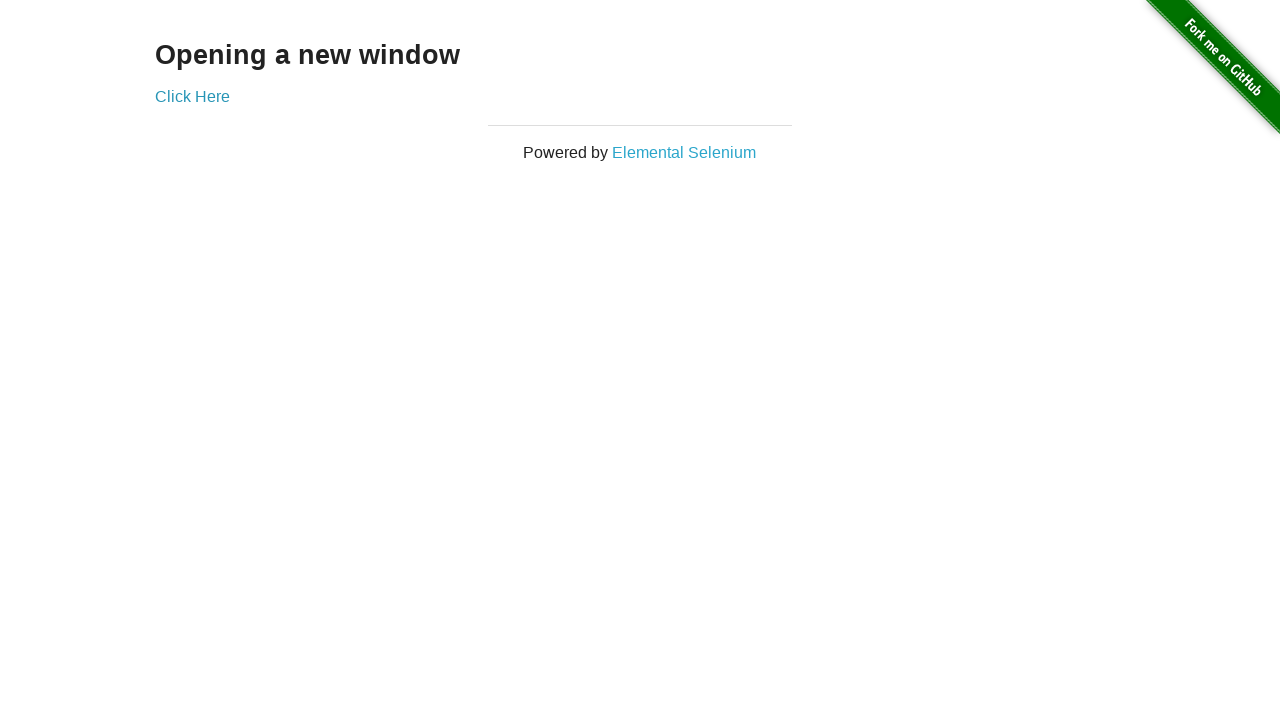

Switched to new window (last in pages list)
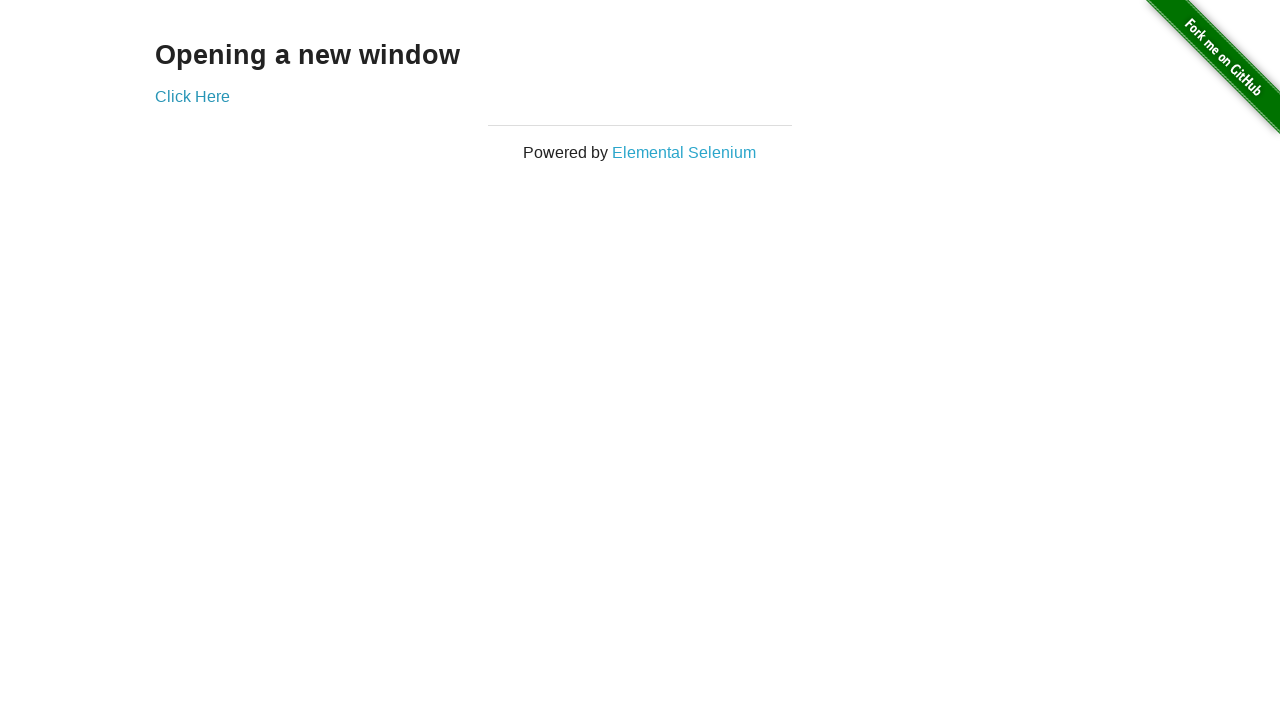

Waited for new window content to load
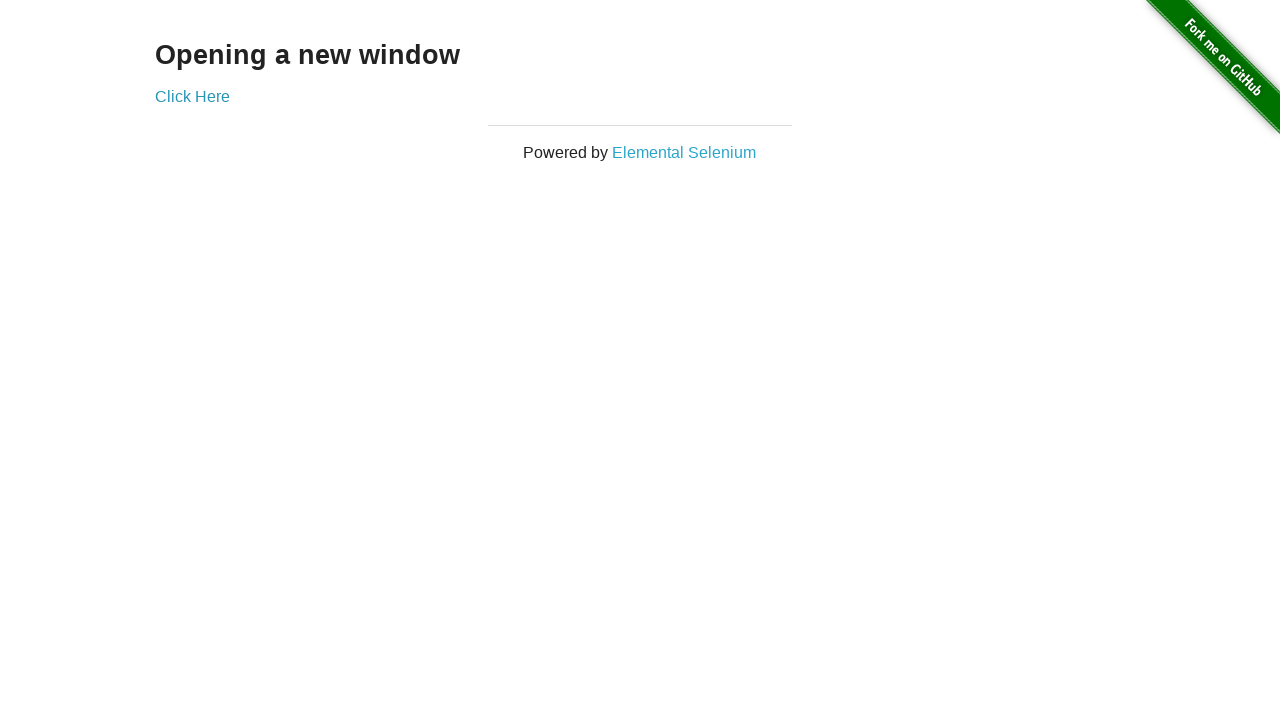

Read text from new window: 
  New Window


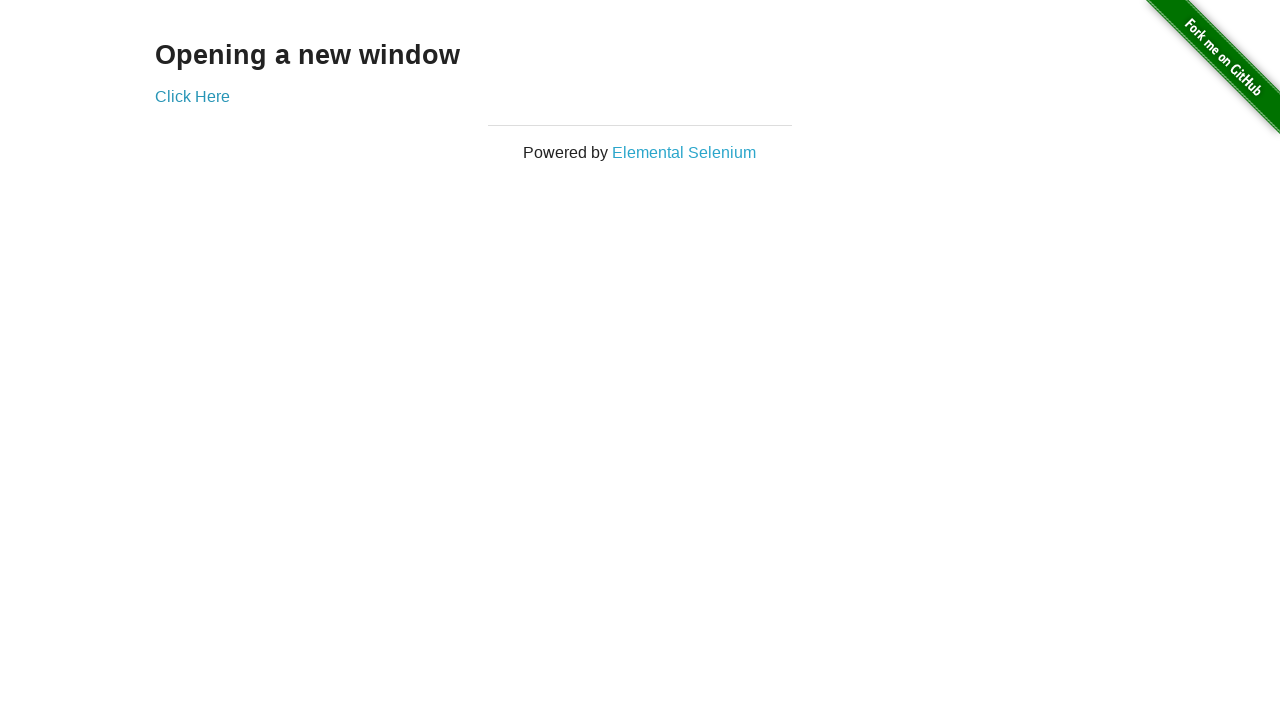

Closed the new window
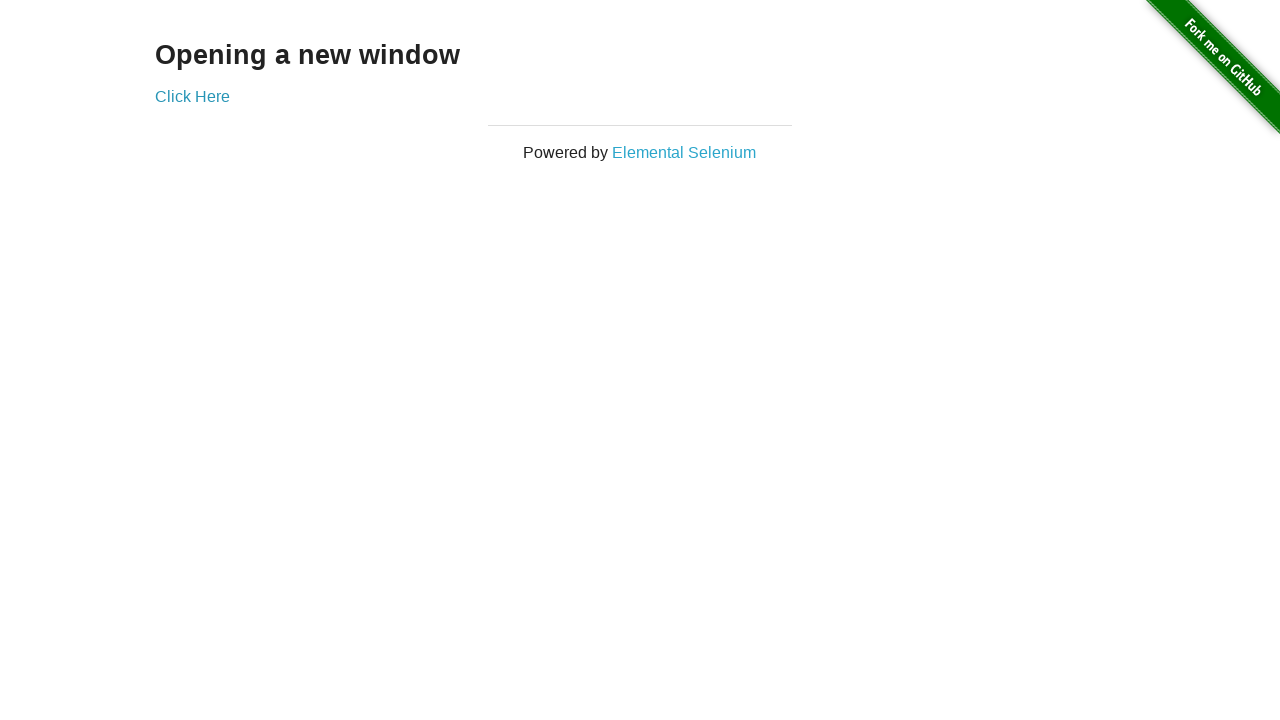

Returned focus to original window
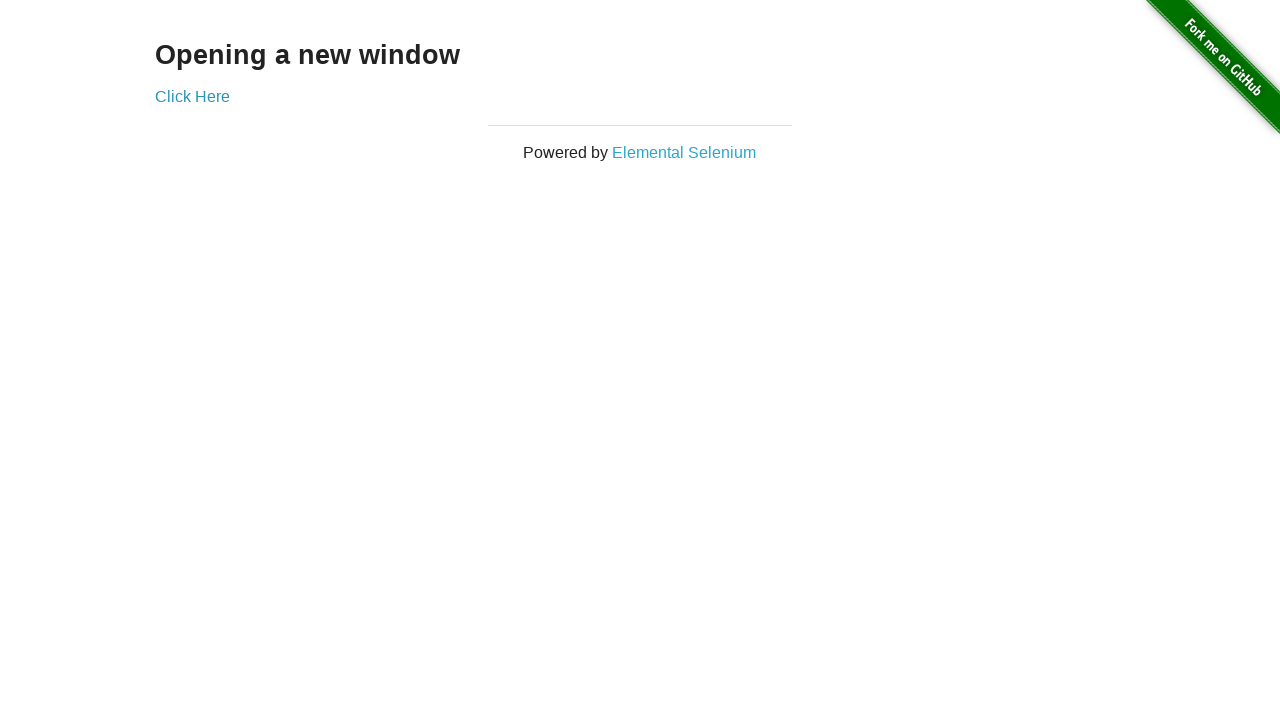

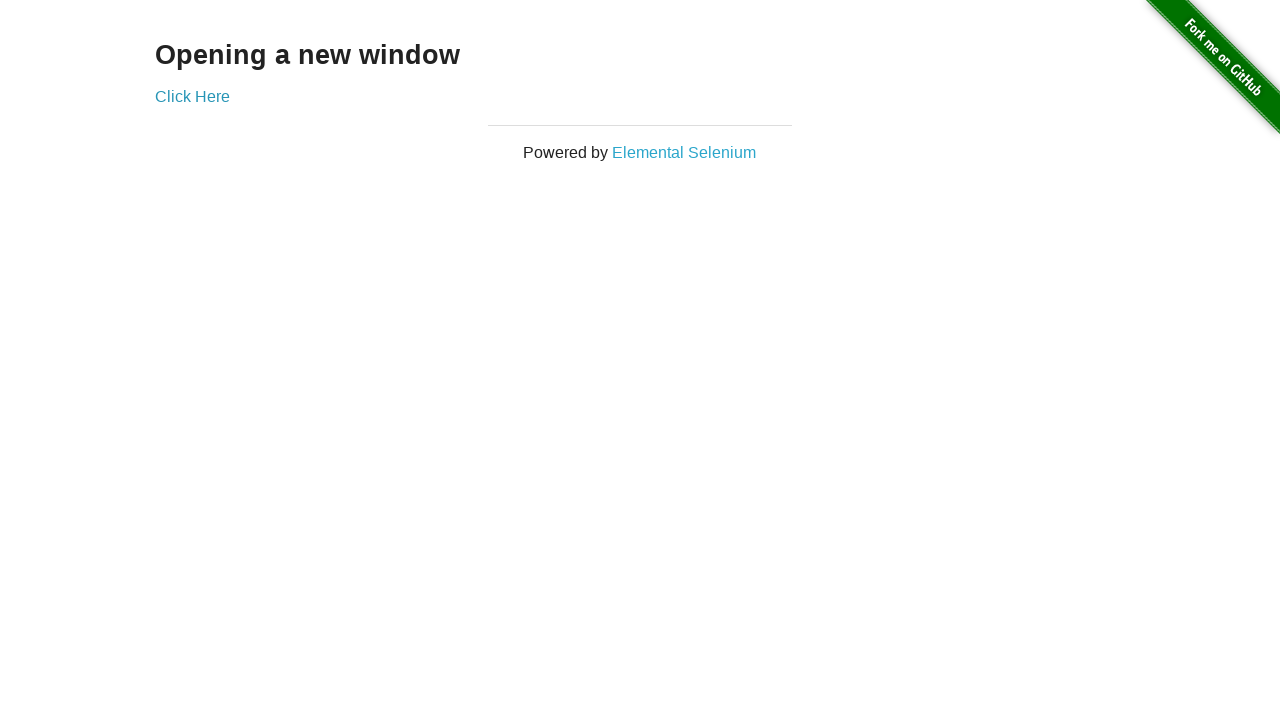